Navigates to a practice automation page, counts links in different sections, opens all links from the first column of the footer in new tabs, and switches between the opened tabs.

Starting URL: https://rahulshettyacademy.com/AutomationPractice/

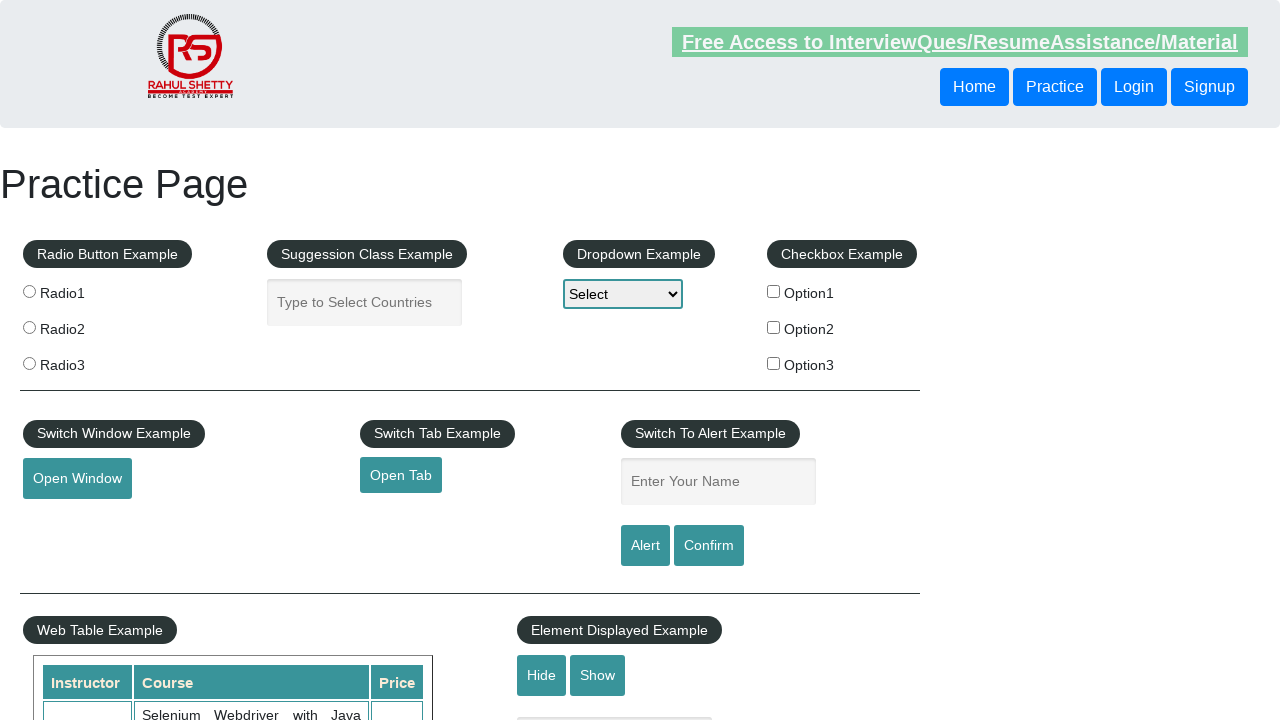

Counted total links on page: 27
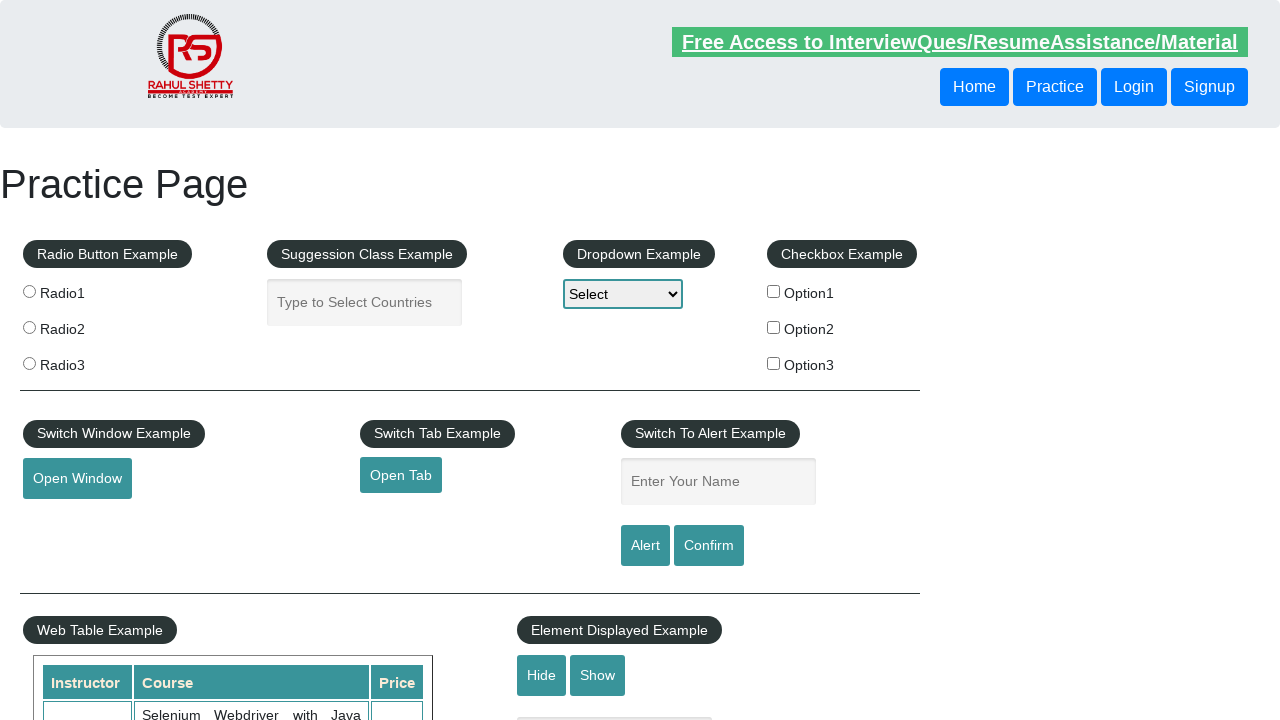

Located grey footer region (#gf-BIG)
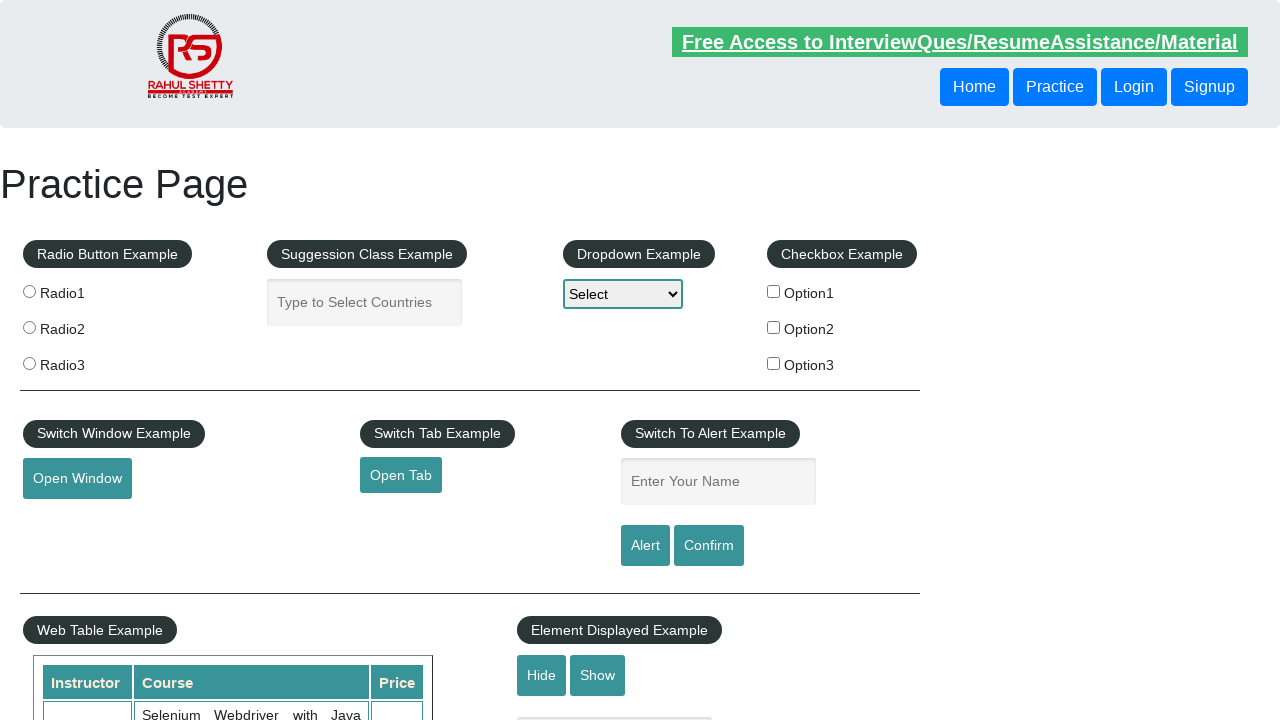

Counted links in footer: 20
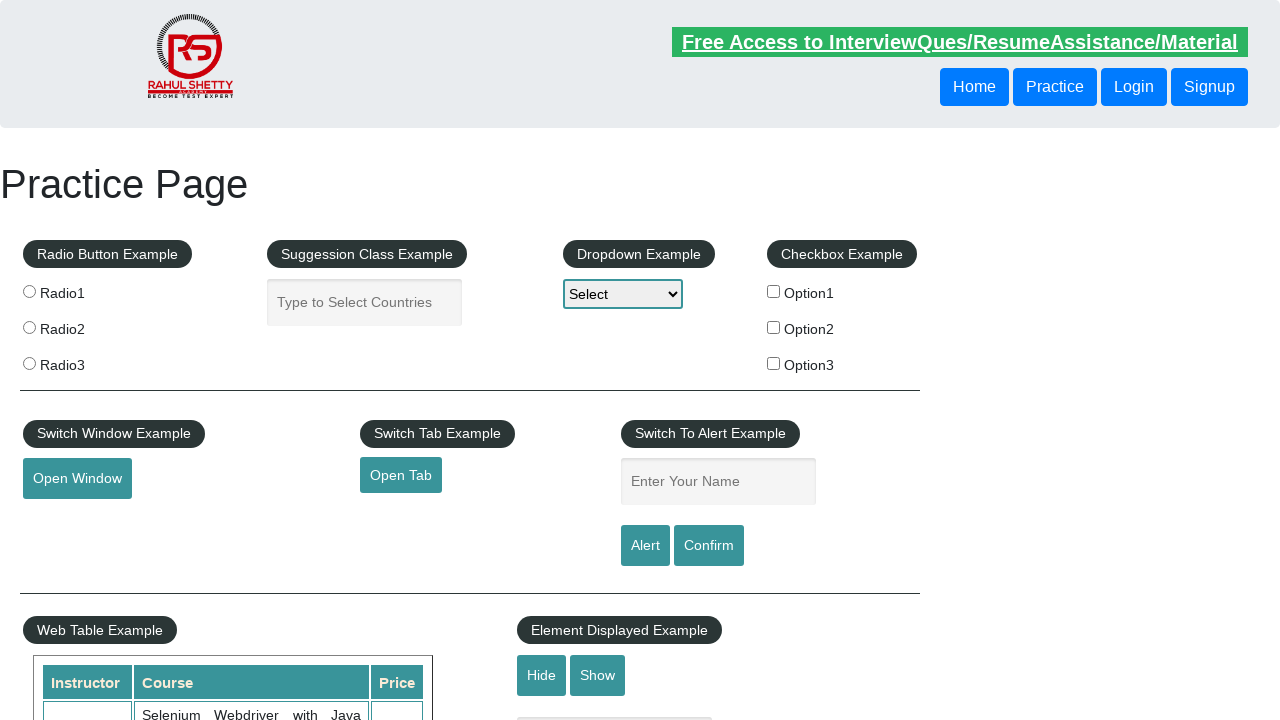

Located first column in footer
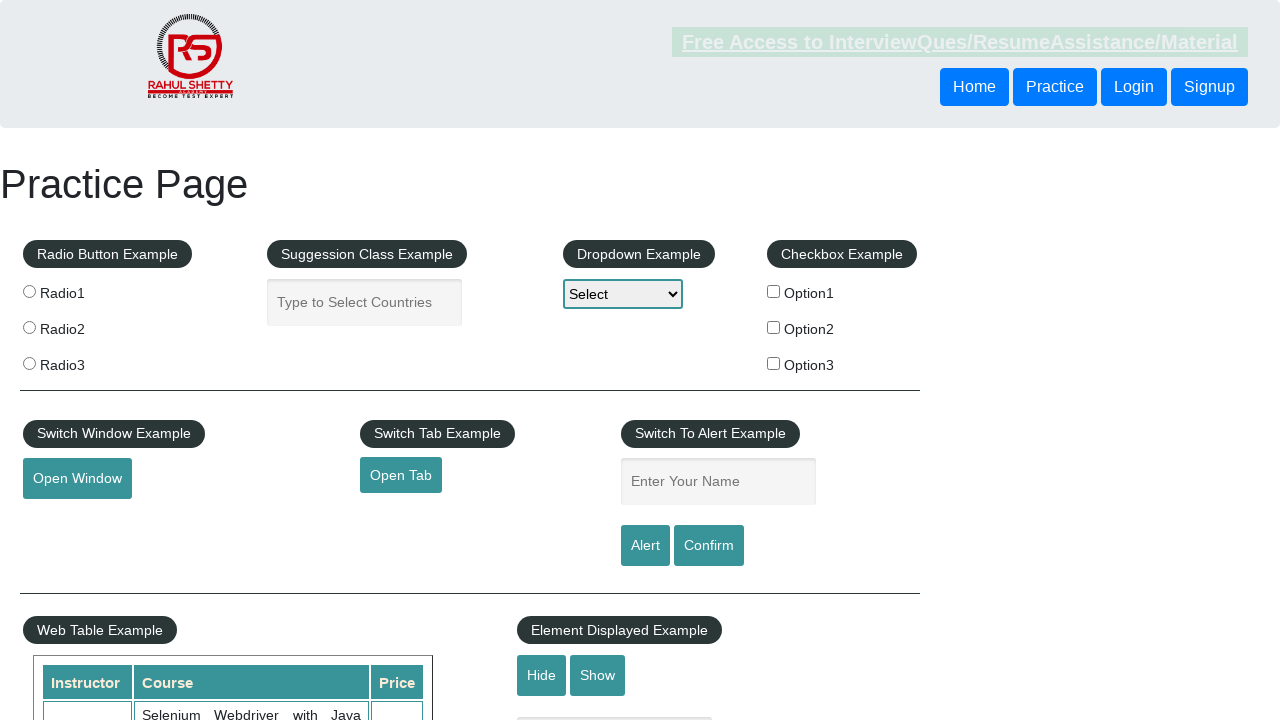

Counted links in first column: 5
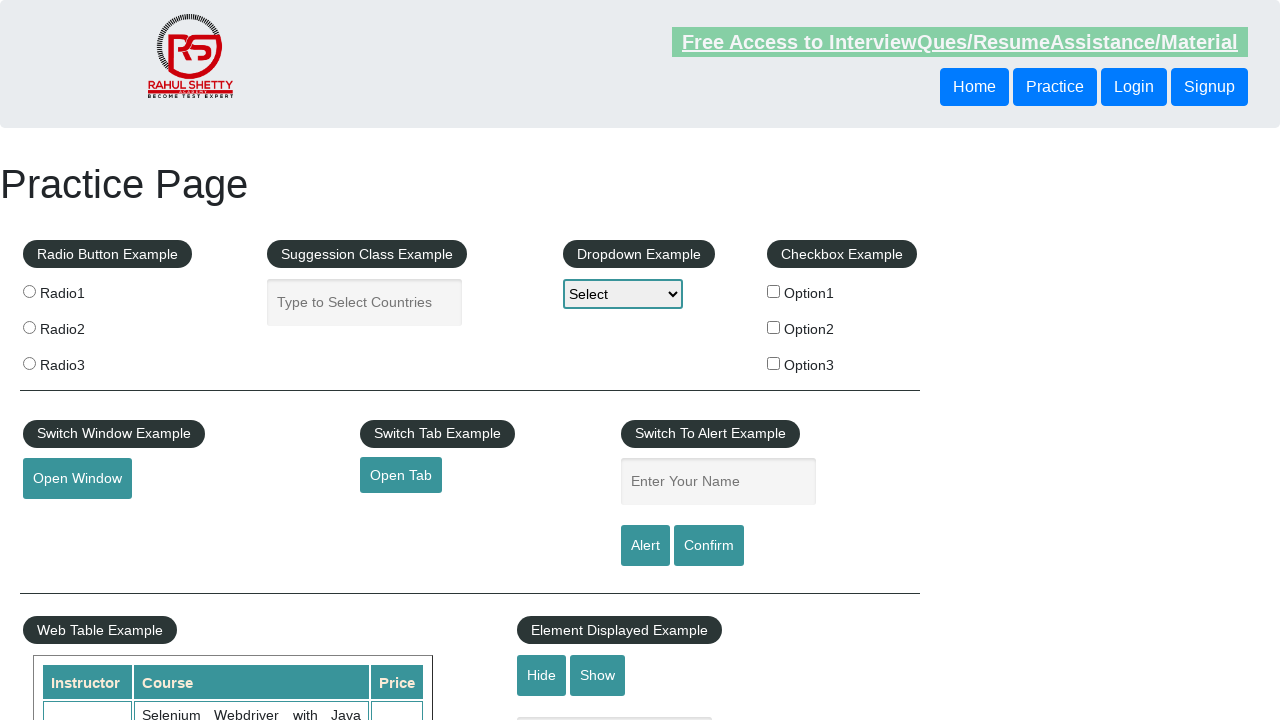

Retrieved all 5 links from first column
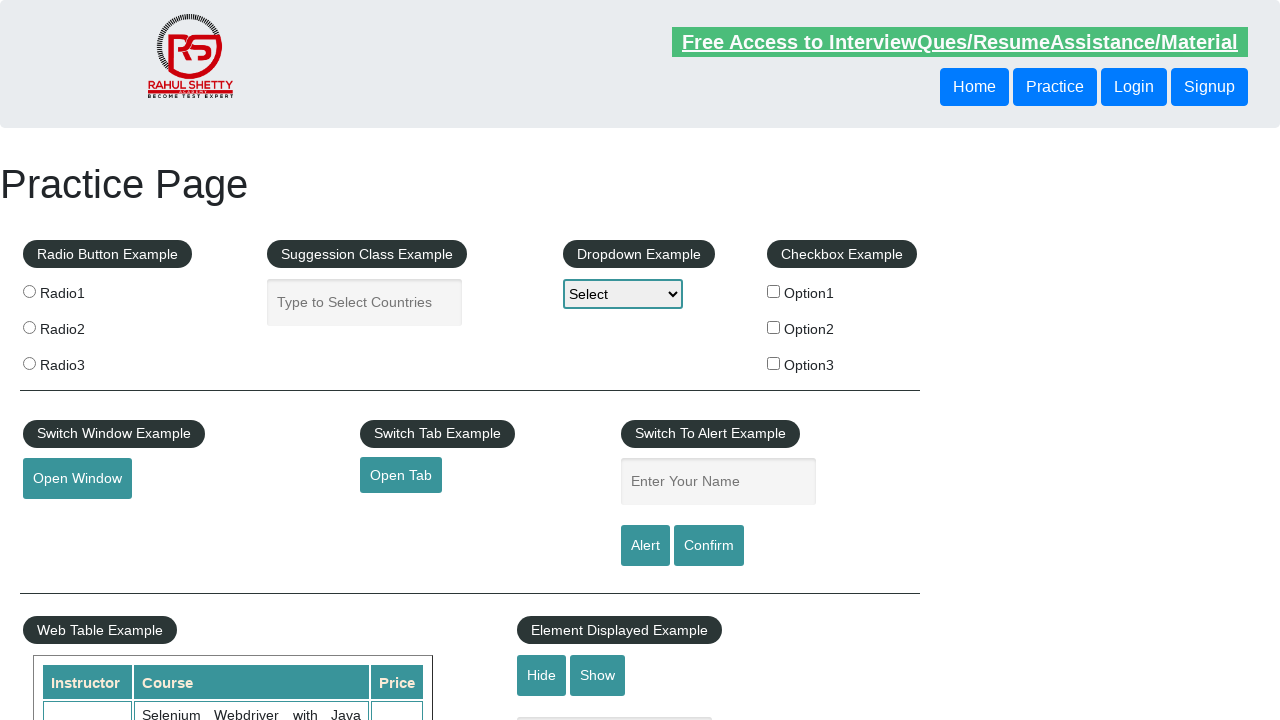

Opened link in new tab using Ctrl+Click at (157, 482) on #gf-BIG >> xpath=//table/tbody/tr/td[1]/ul >> a >> nth=0
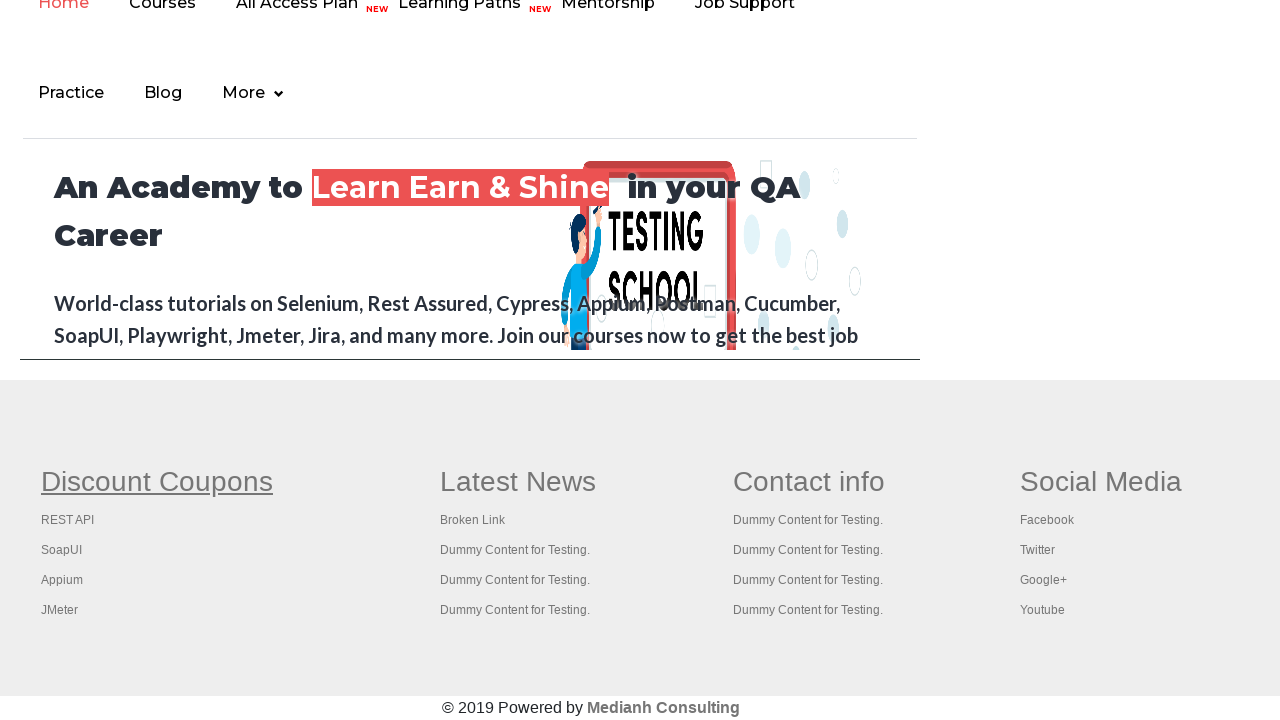

Waited 1 second before clicking next link
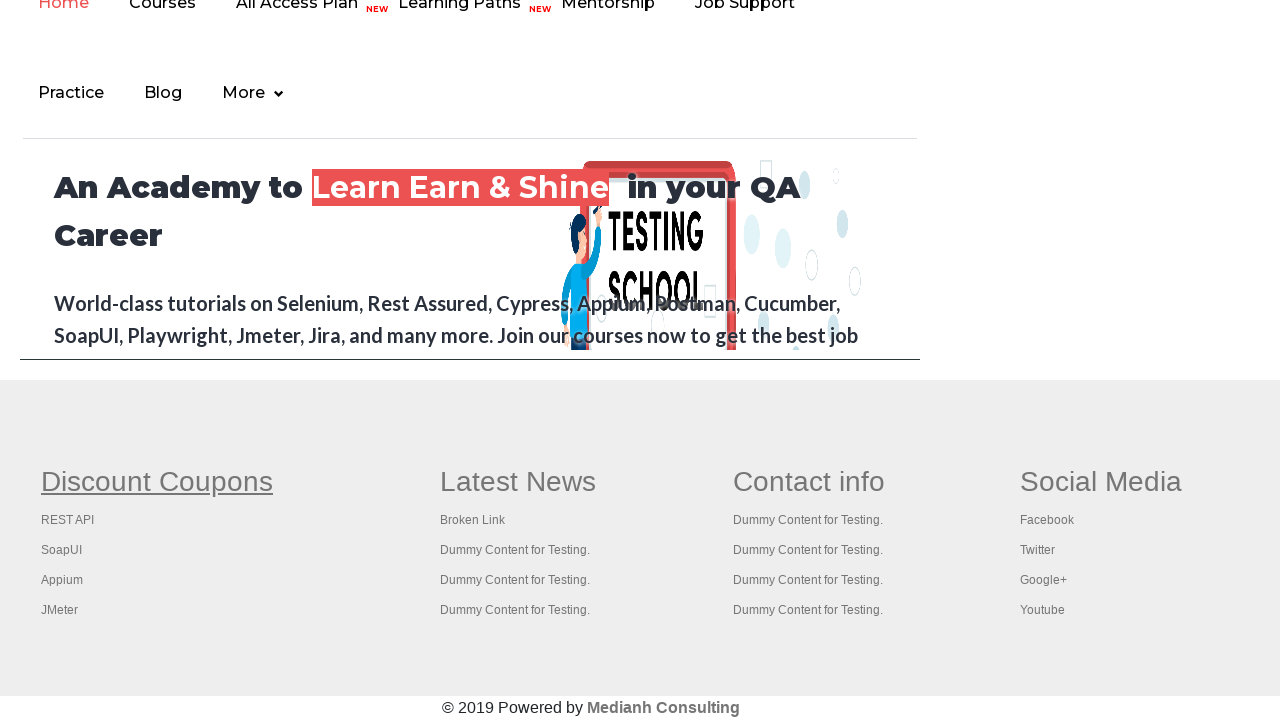

Opened link in new tab using Ctrl+Click at (68, 520) on #gf-BIG >> xpath=//table/tbody/tr/td[1]/ul >> a >> nth=1
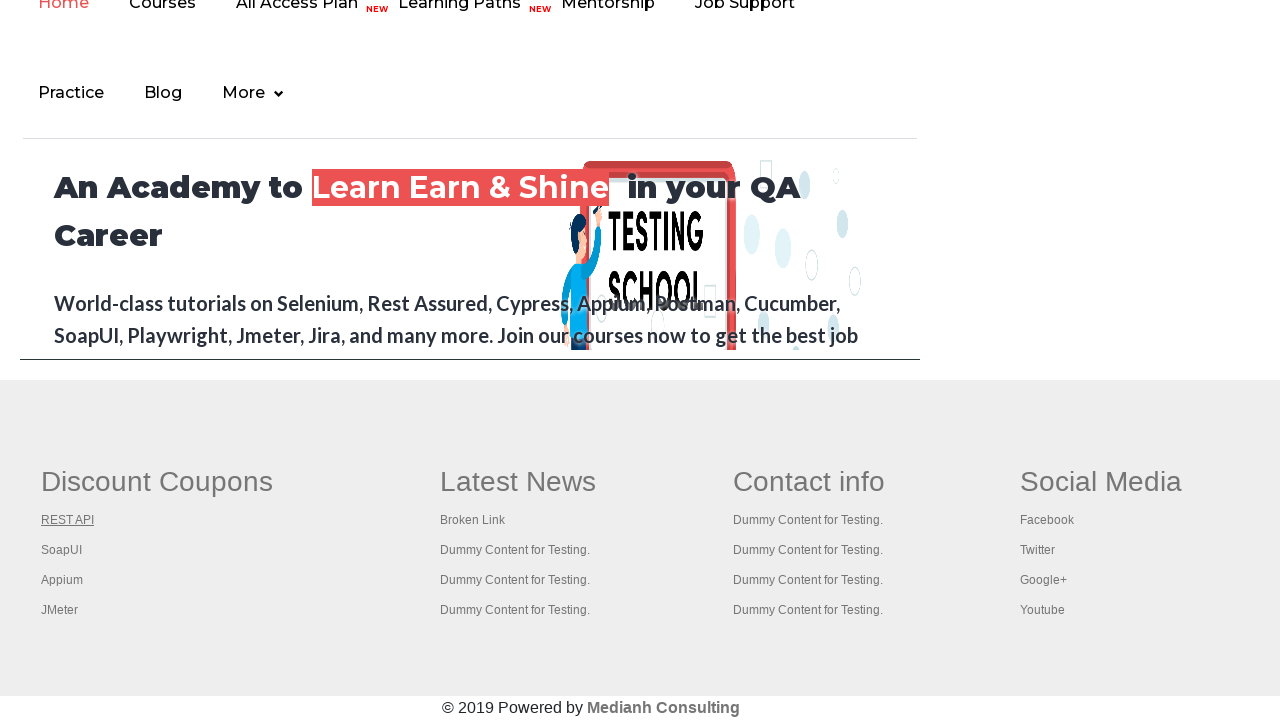

Waited 1 second before clicking next link
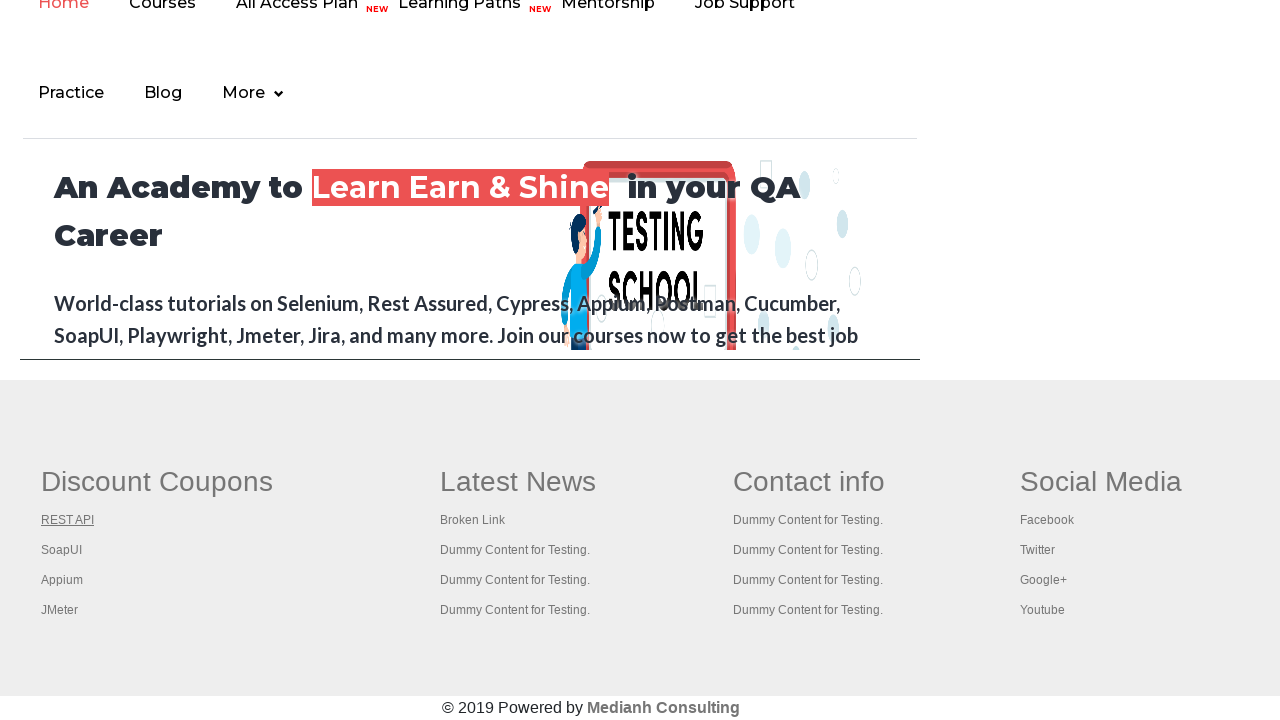

Opened link in new tab using Ctrl+Click at (62, 550) on #gf-BIG >> xpath=//table/tbody/tr/td[1]/ul >> a >> nth=2
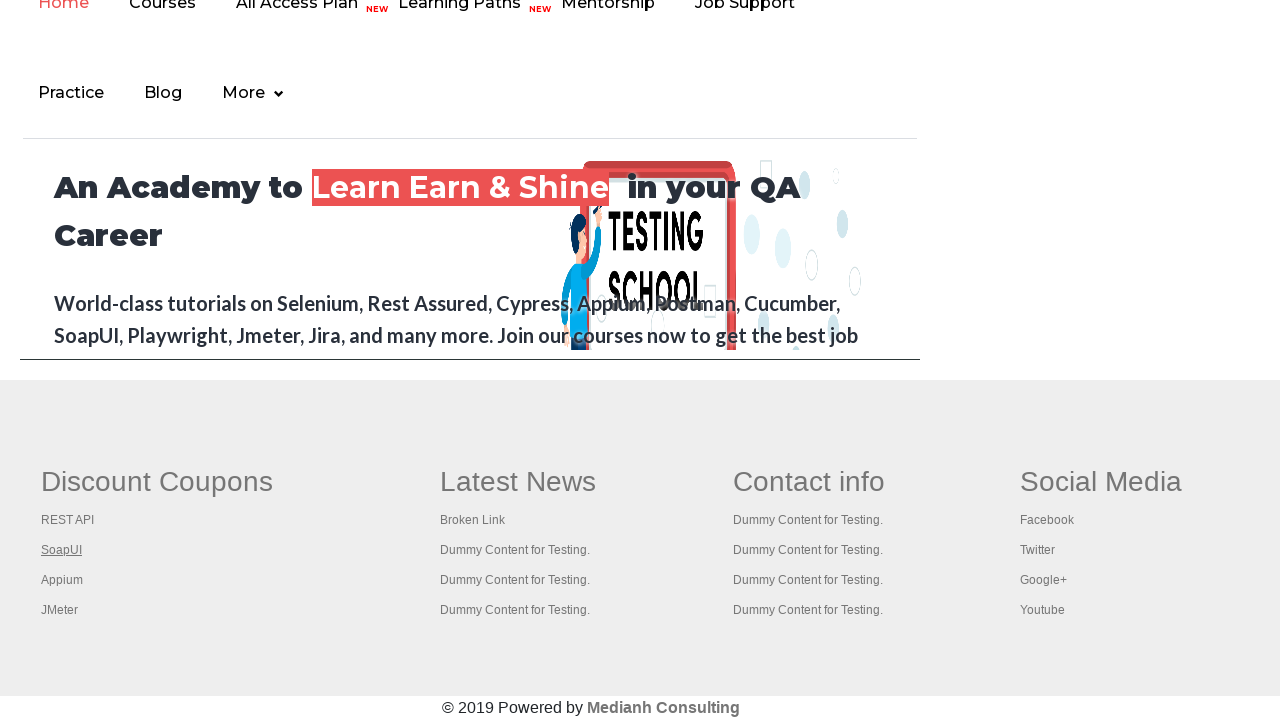

Waited 1 second before clicking next link
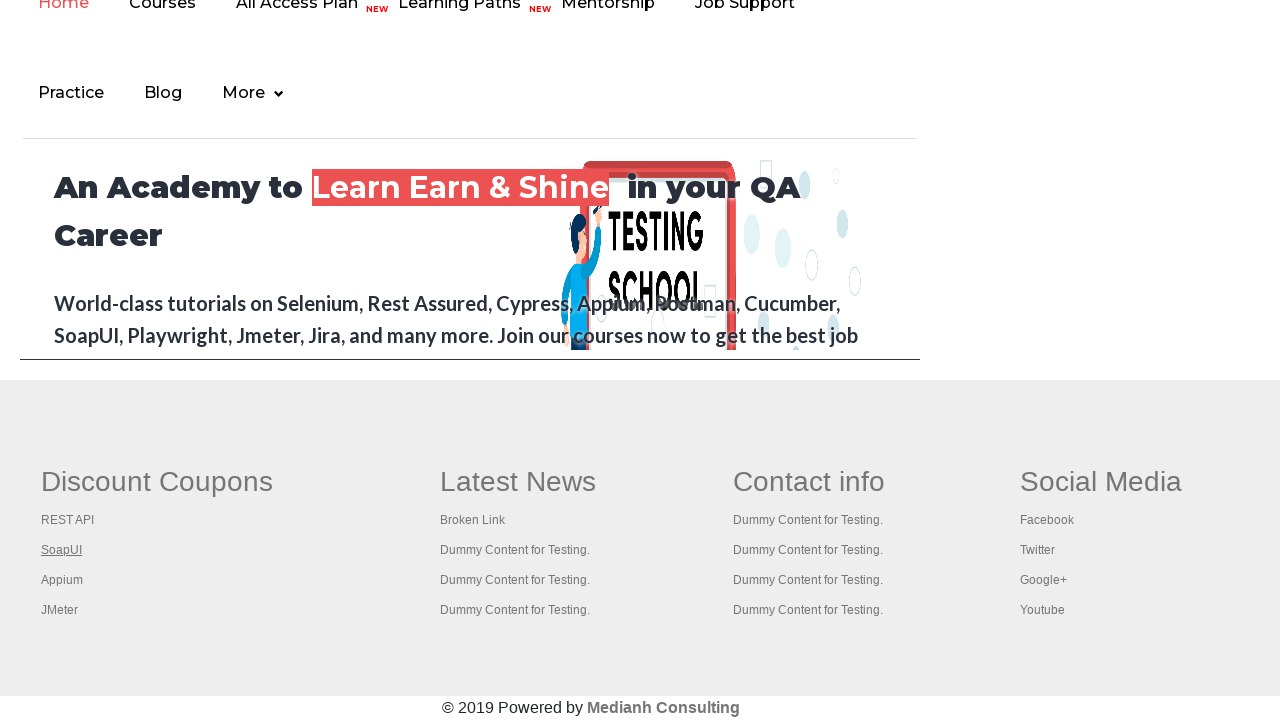

Opened link in new tab using Ctrl+Click at (62, 580) on #gf-BIG >> xpath=//table/tbody/tr/td[1]/ul >> a >> nth=3
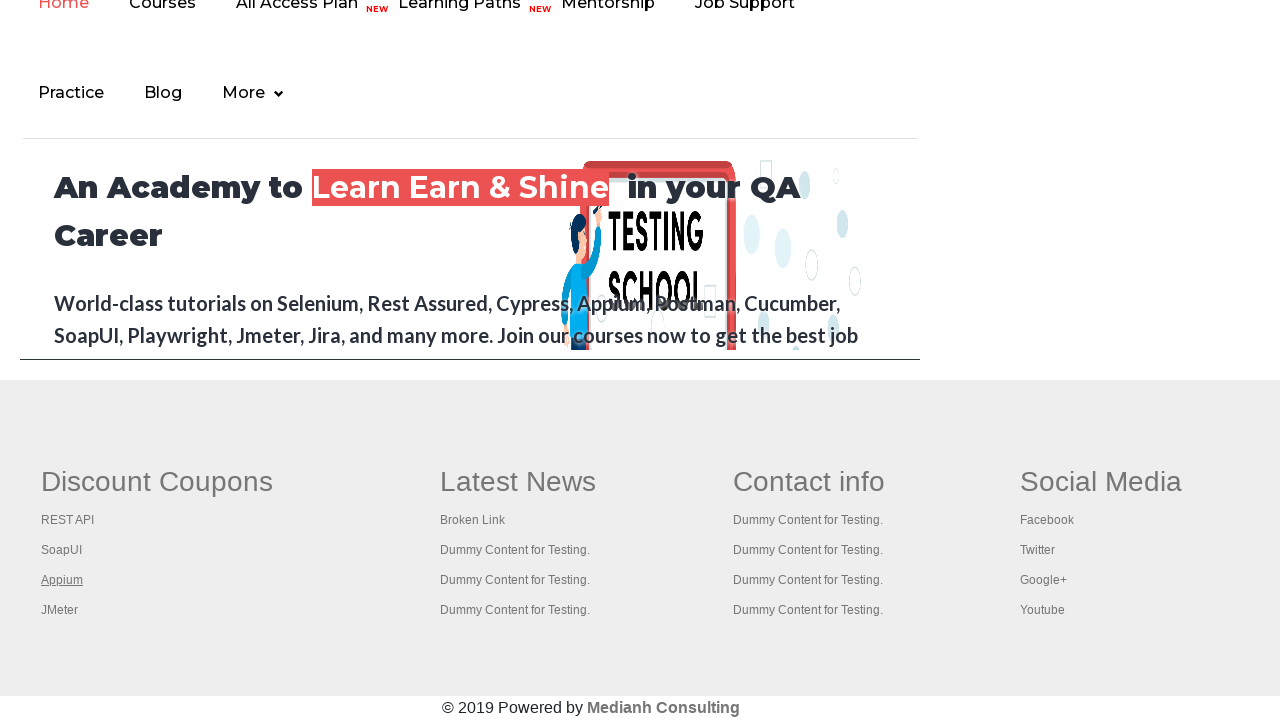

Waited 1 second before clicking next link
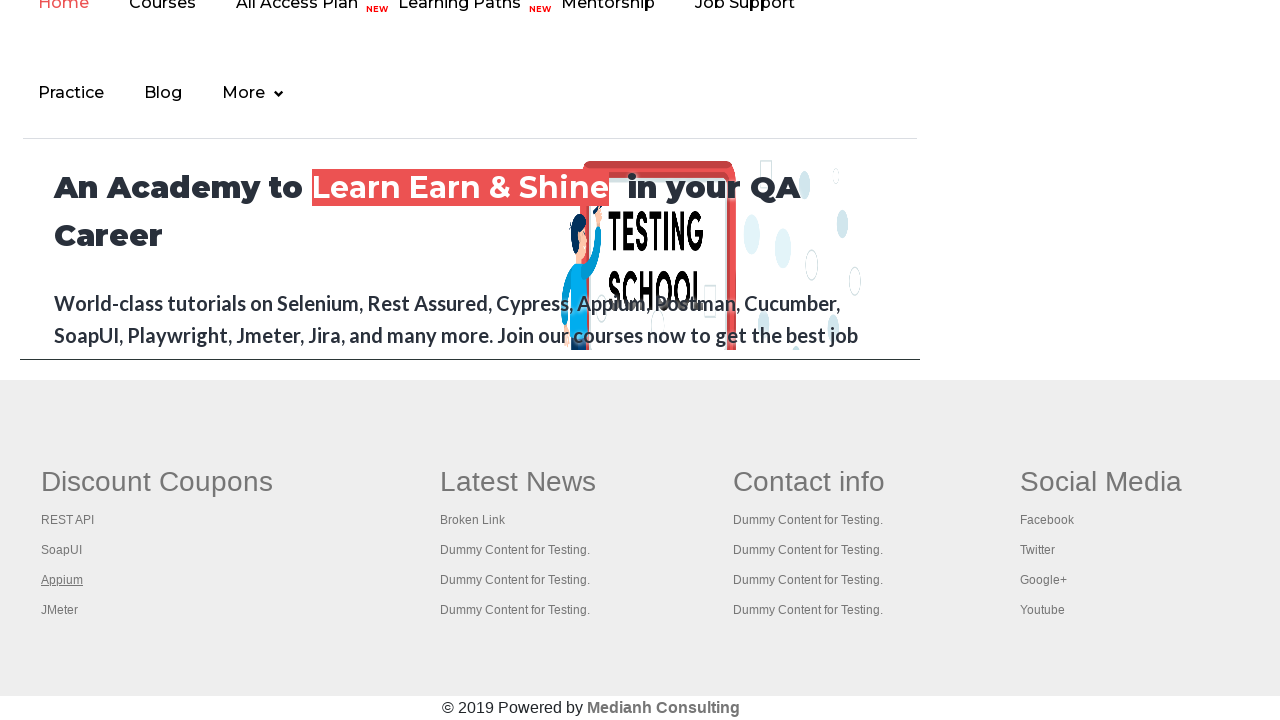

Opened link in new tab using Ctrl+Click at (60, 610) on #gf-BIG >> xpath=//table/tbody/tr/td[1]/ul >> a >> nth=4
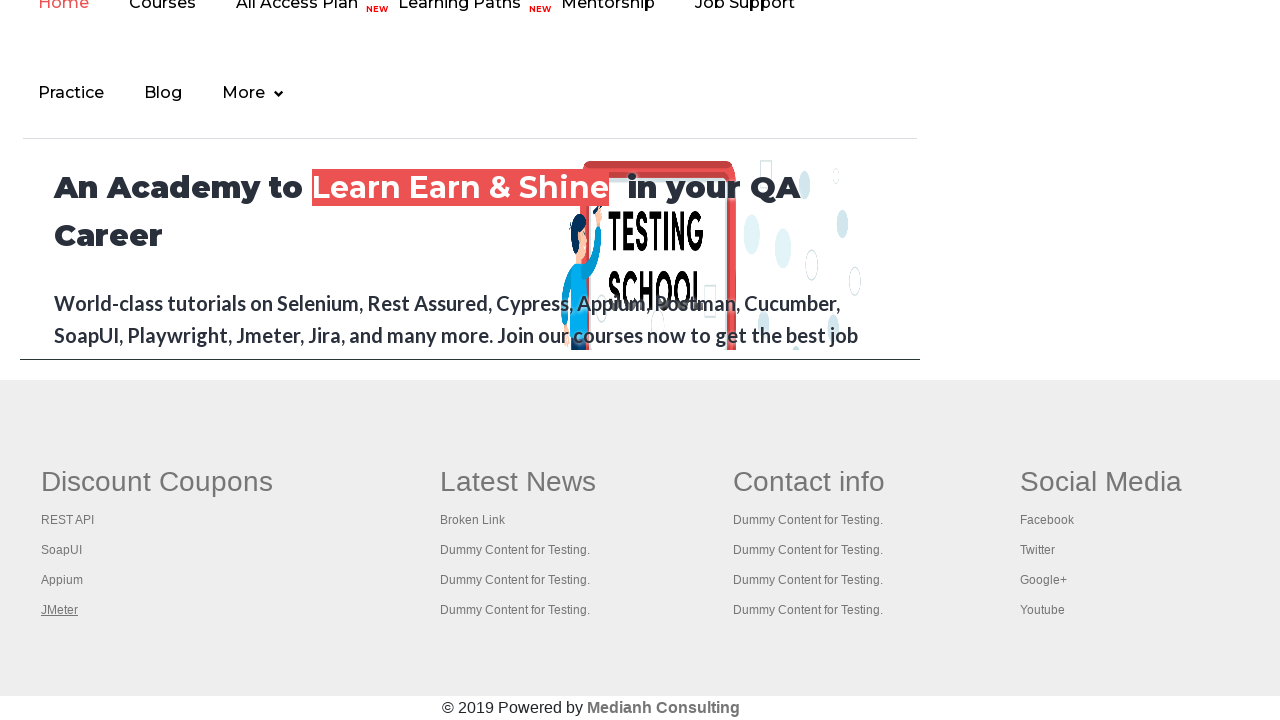

Waited 1 second before clicking next link
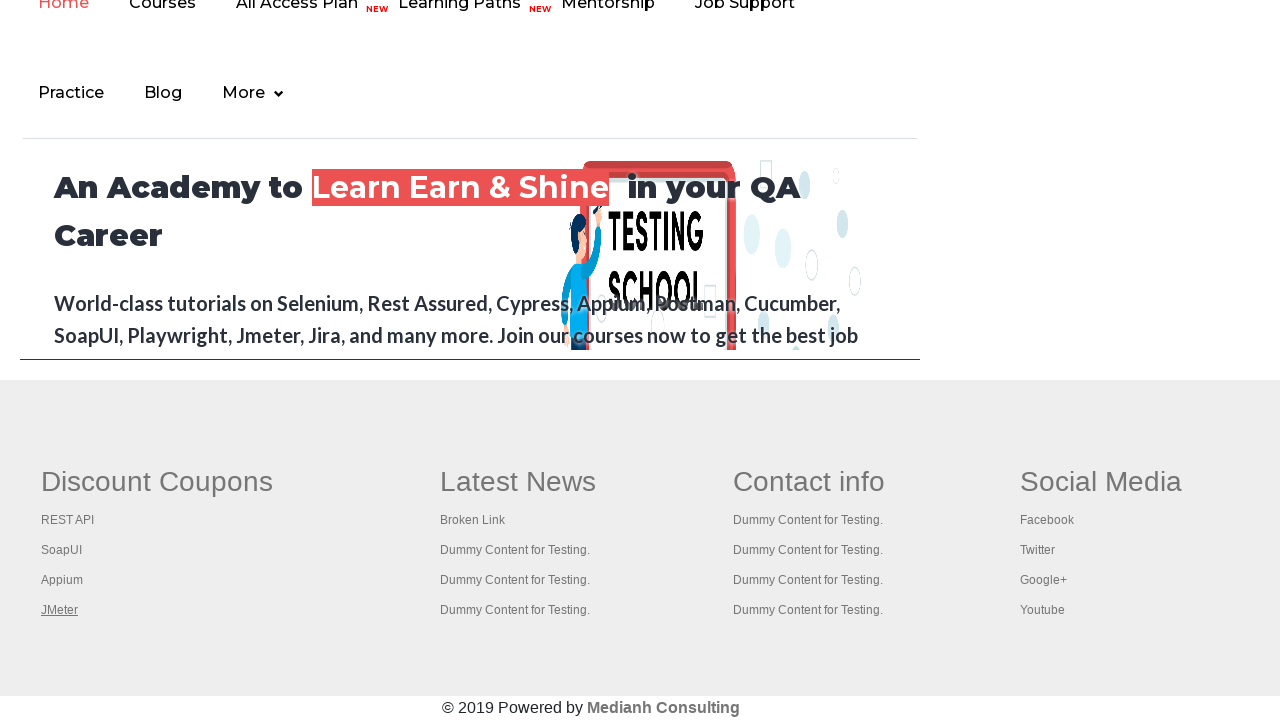

Retrieved all open tabs: 6 tabs total
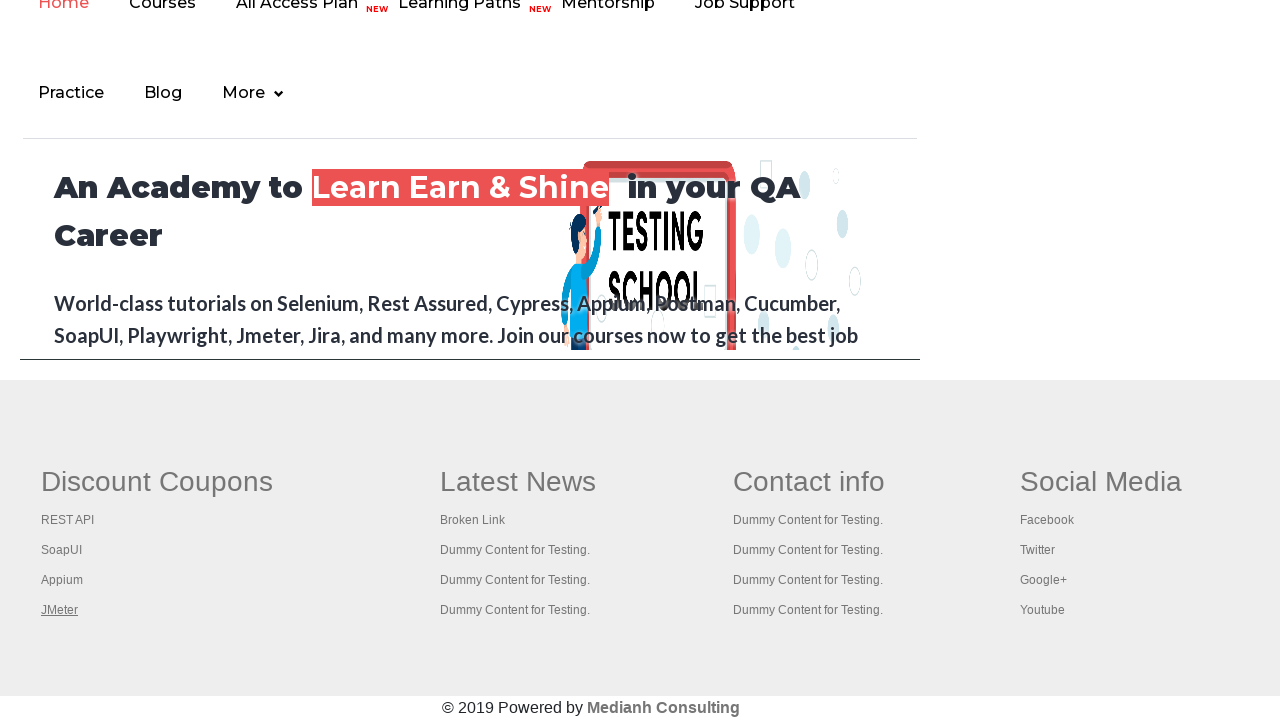

Switched to tab with title: Practice Page
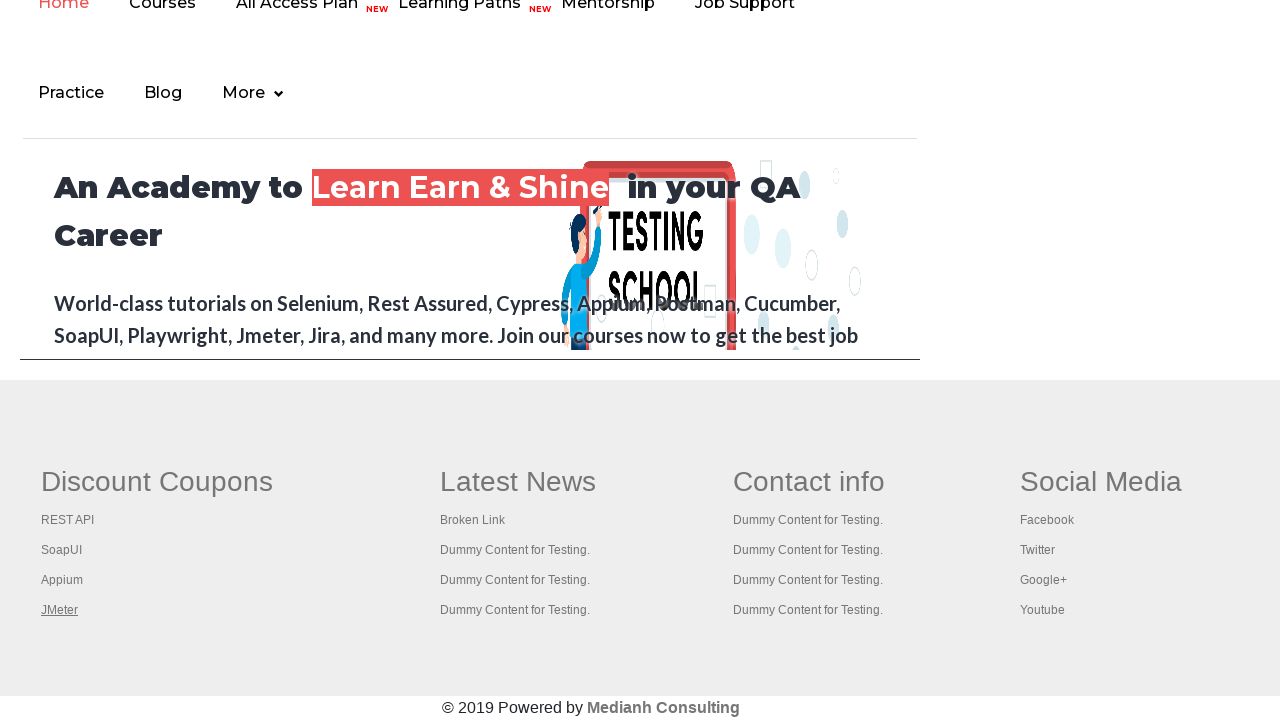

Switched to tab with title: Practice Page
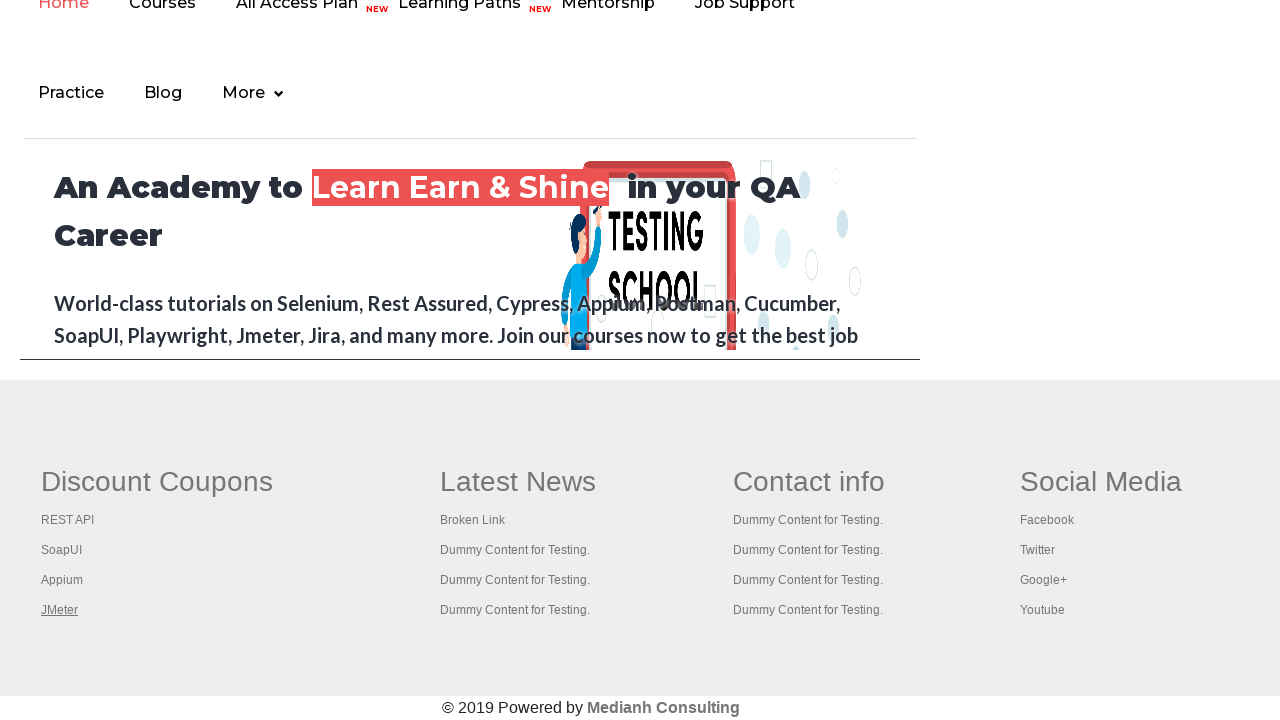

Switched to tab with title: REST API Tutorial
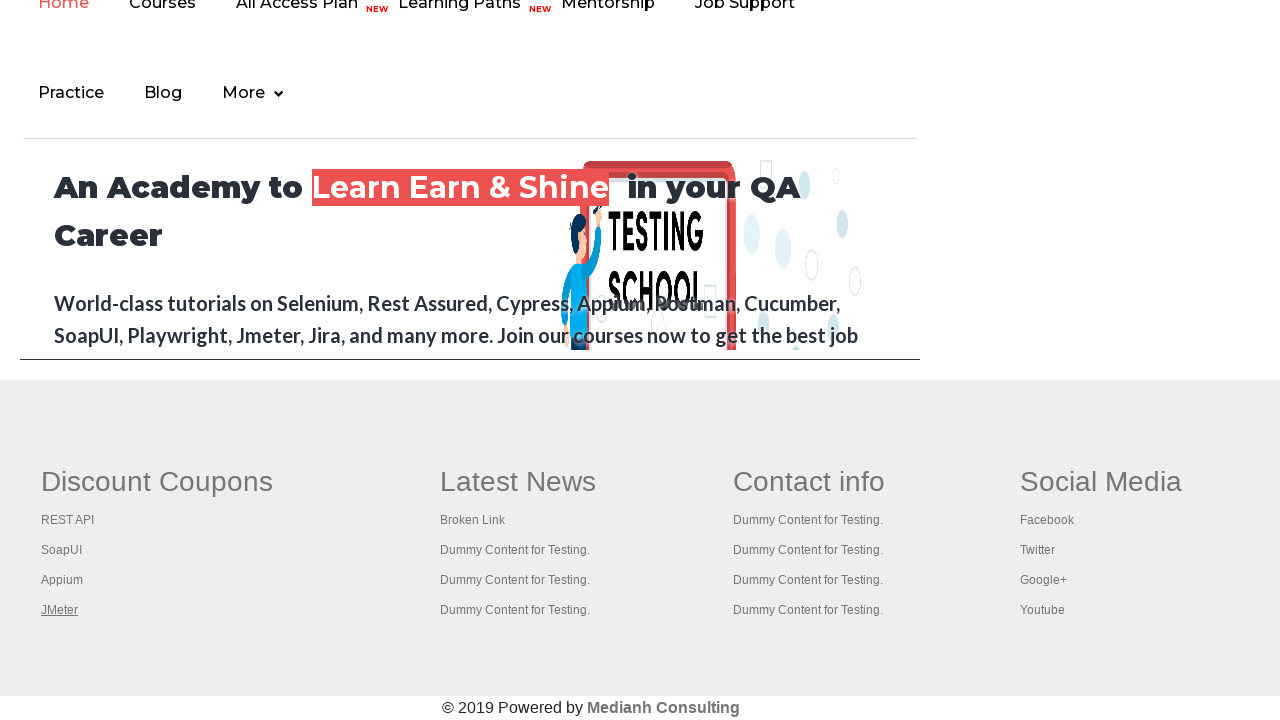

Switched to tab with title: The World’s Most Popular API Testing Tool | SoapUI
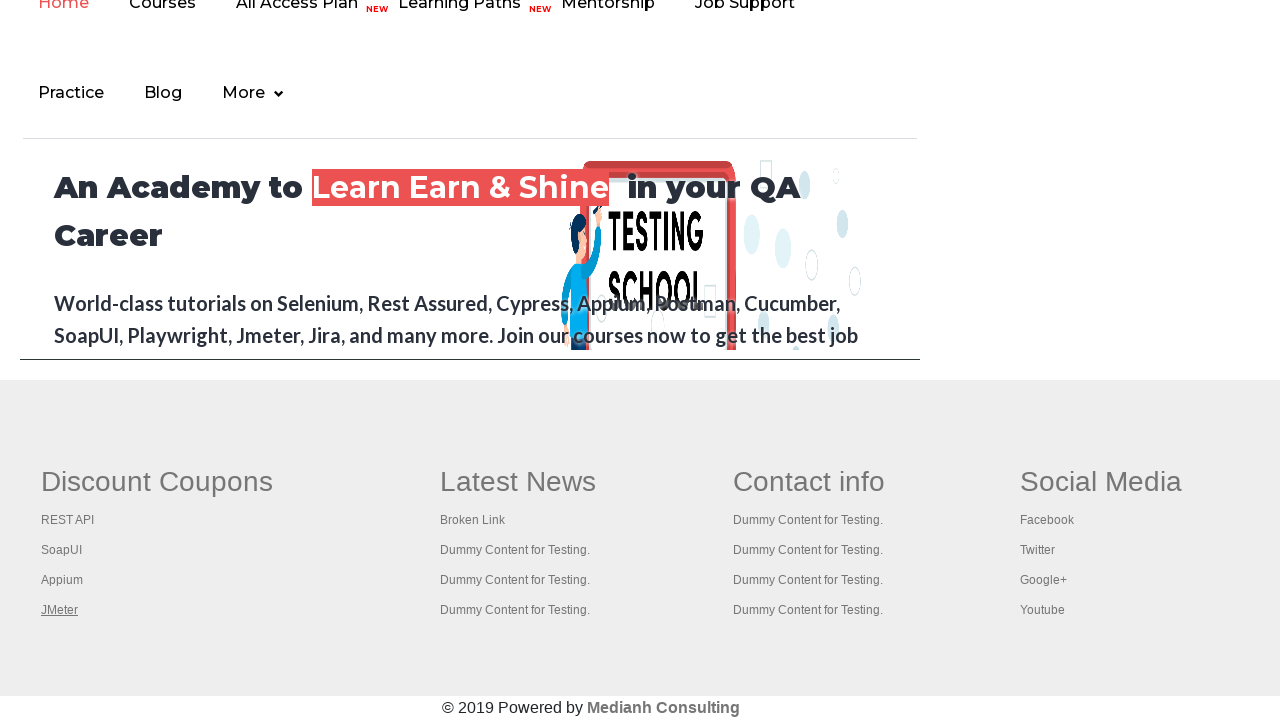

Switched to tab with title: Appium tutorial for Mobile Apps testing | RahulShetty Academy | Rahul
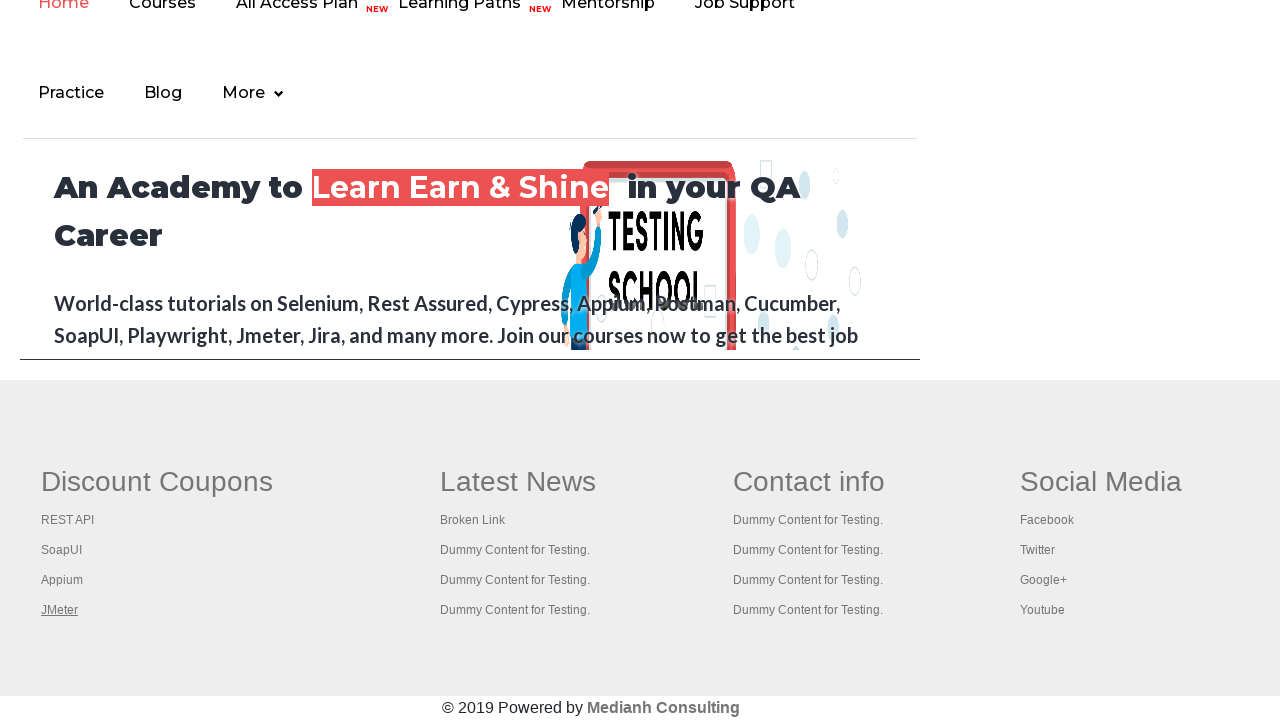

Switched to tab with title: Apache JMeter - Apache JMeter™
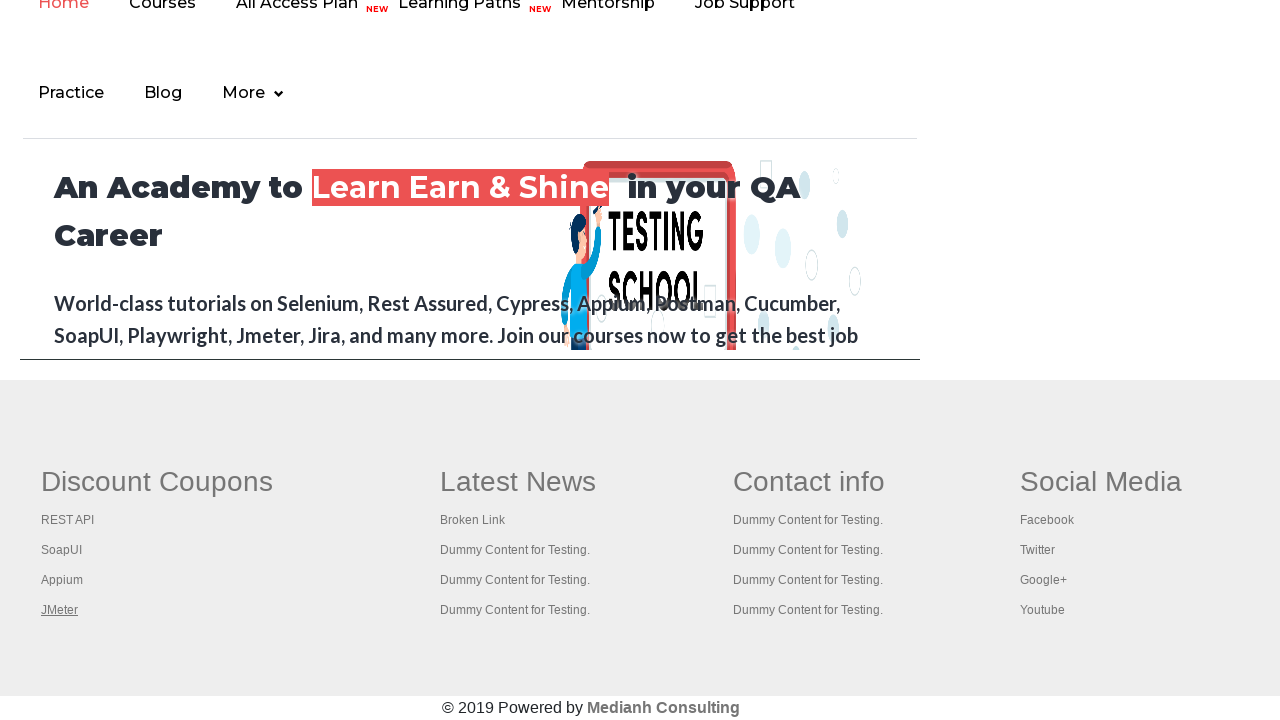

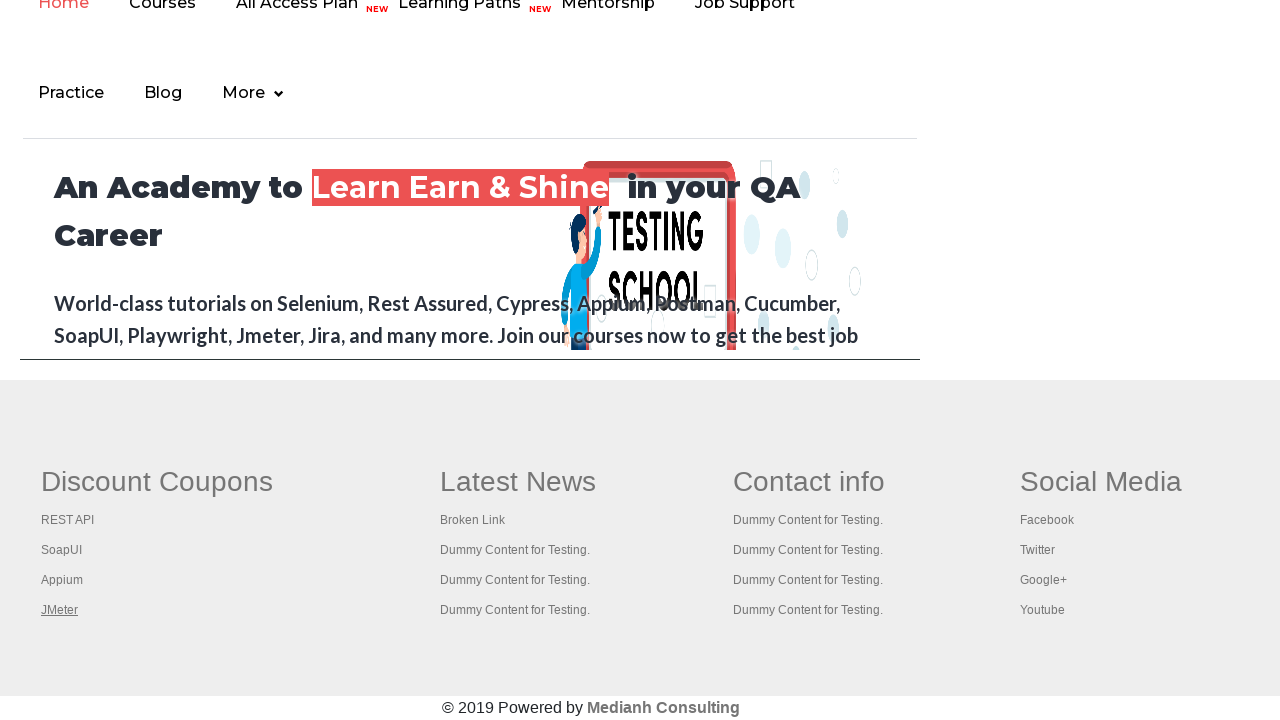